Tests opening a new browser tab by navigating to a page, opening a new tab, navigating to another page in the new tab, and verifying two tabs exist.

Starting URL: https://the-internet.herokuapp.com/windows

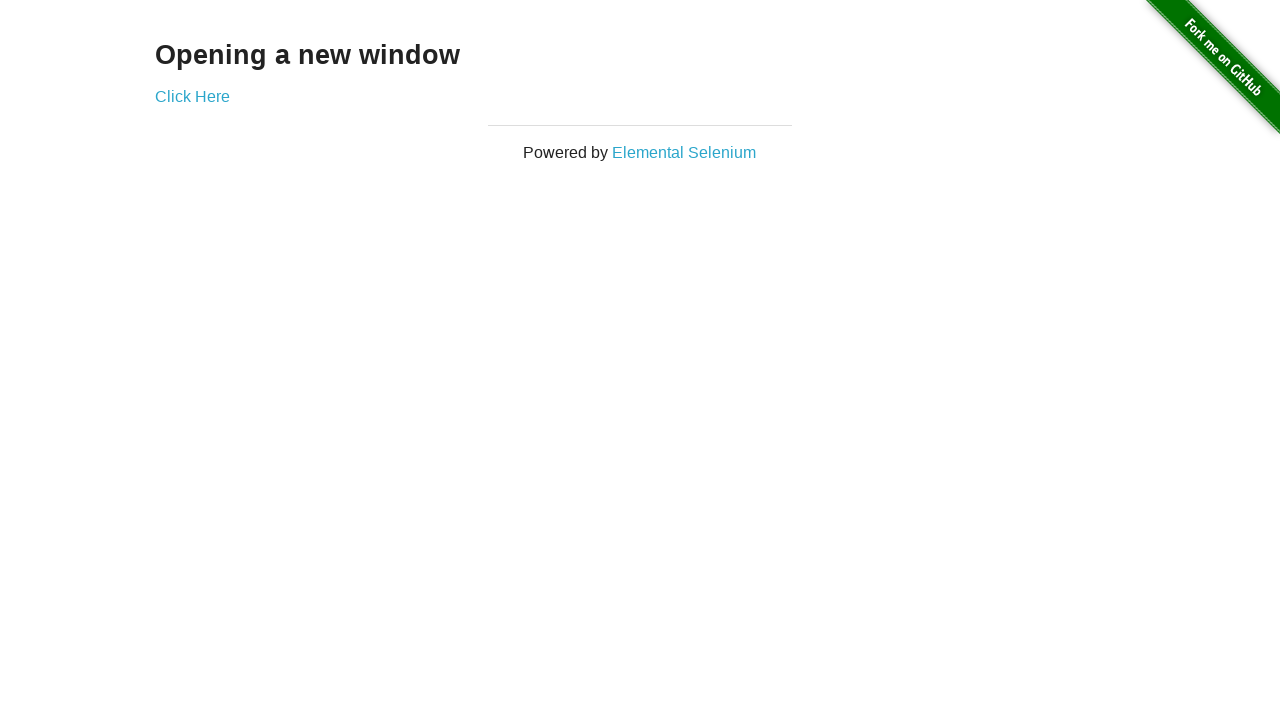

Navigated to the windows page
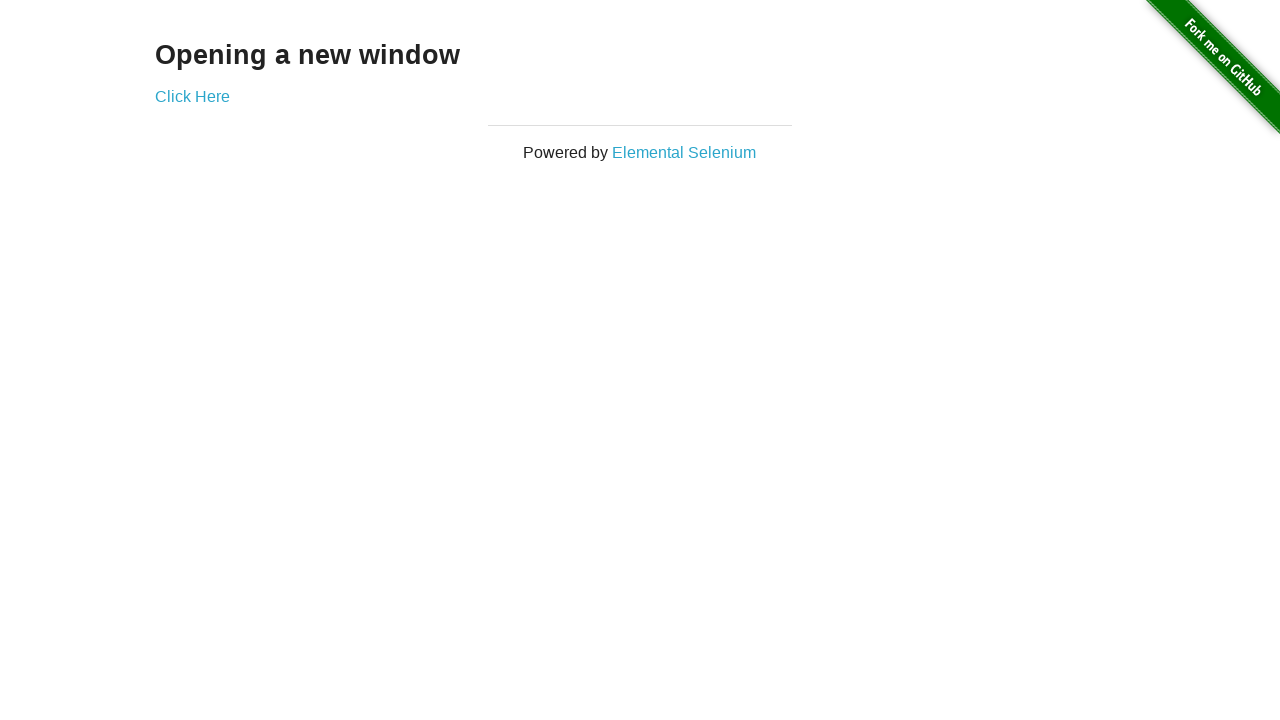

Opened a new tab/page in the browser context
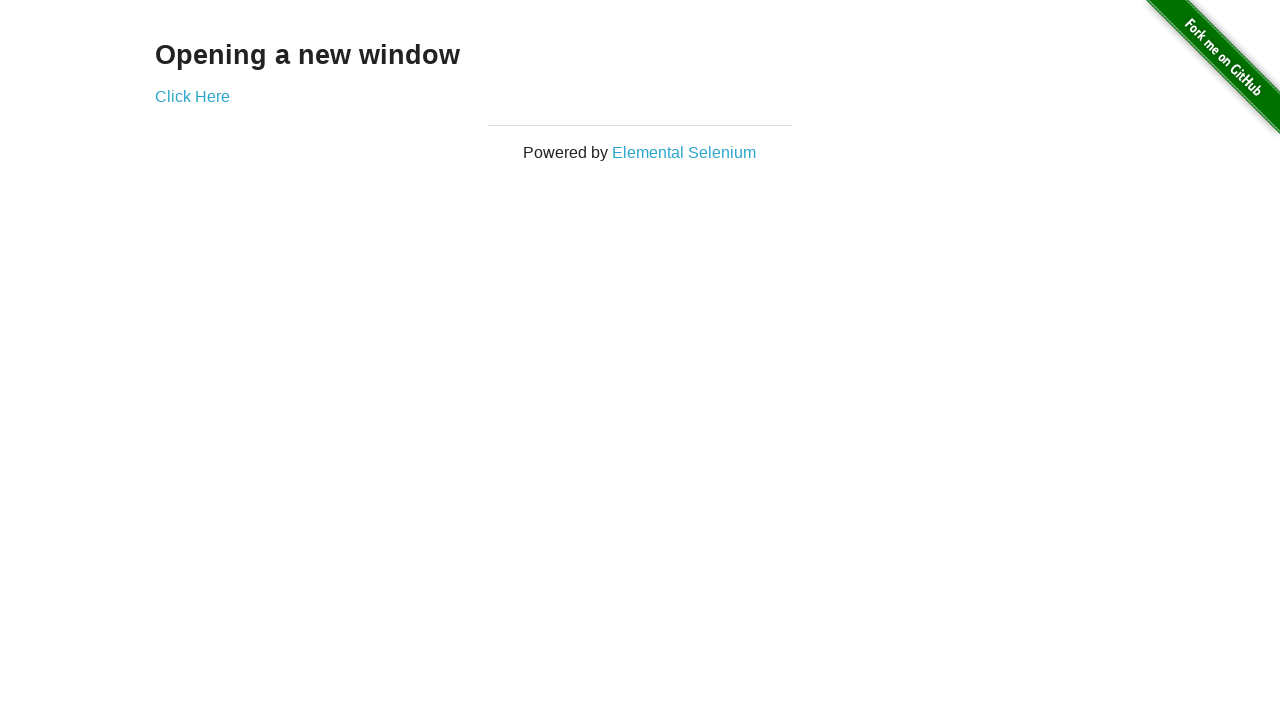

Navigated to the typos page in the new tab
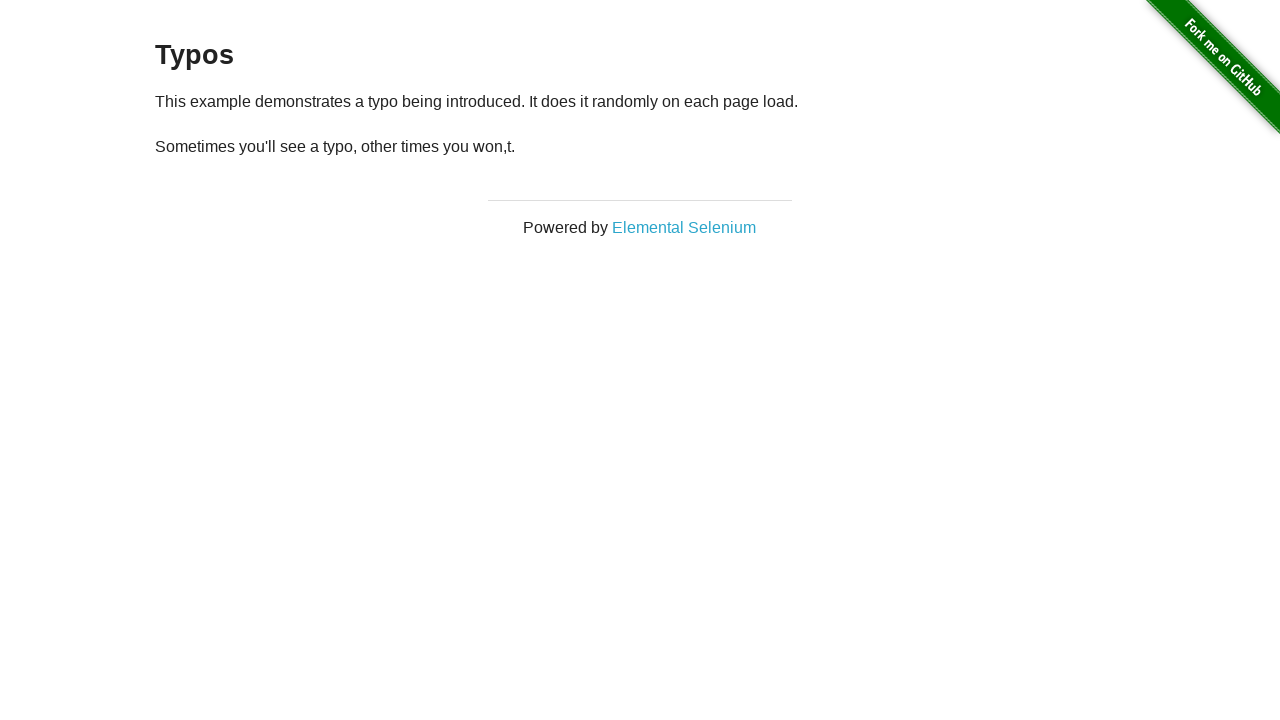

Verified that two tabs/pages are open in the context
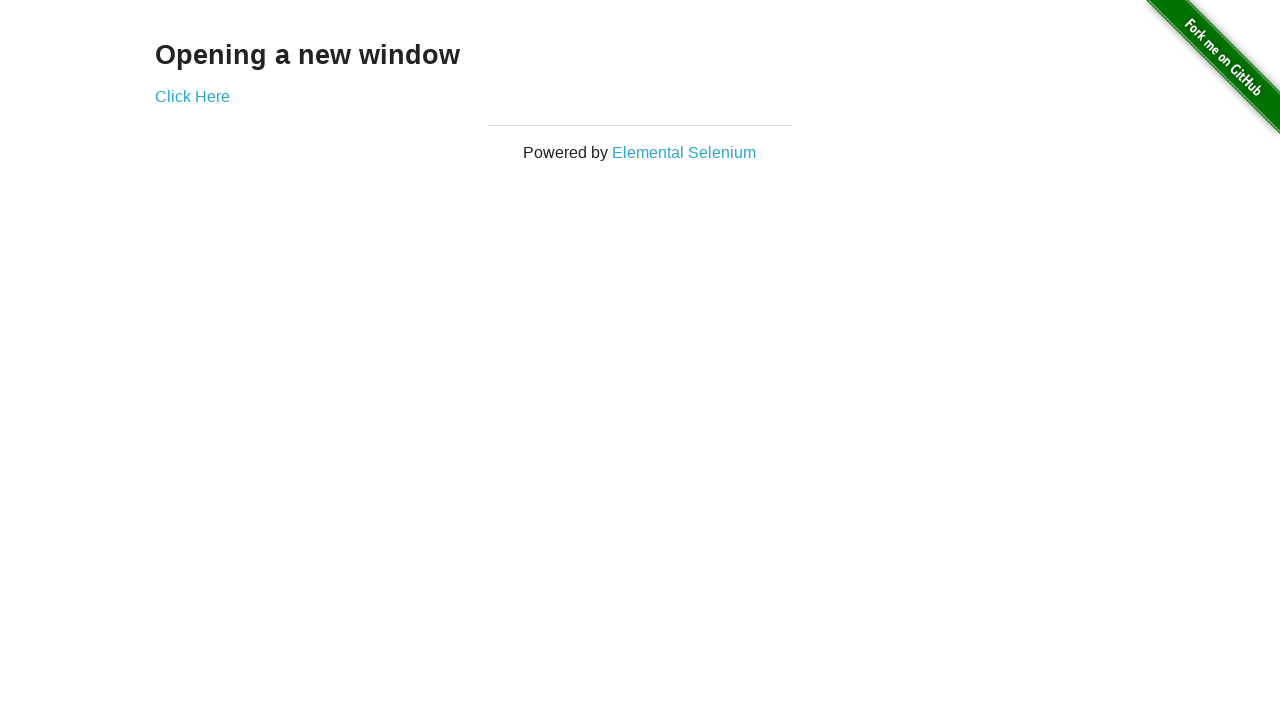

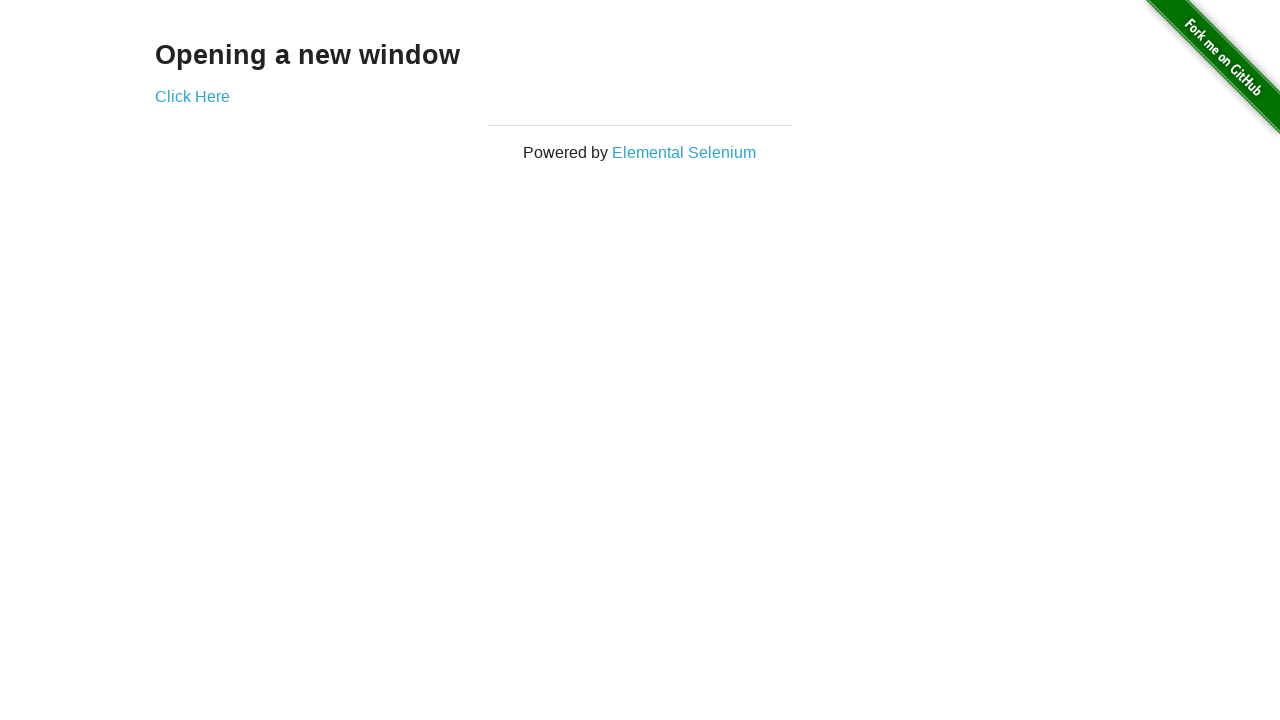